Tests button interactions on demoqa.com including double-click, right-click, and regular click, then verifies the appropriate success messages appear.

Starting URL: https://demoqa.com/buttons

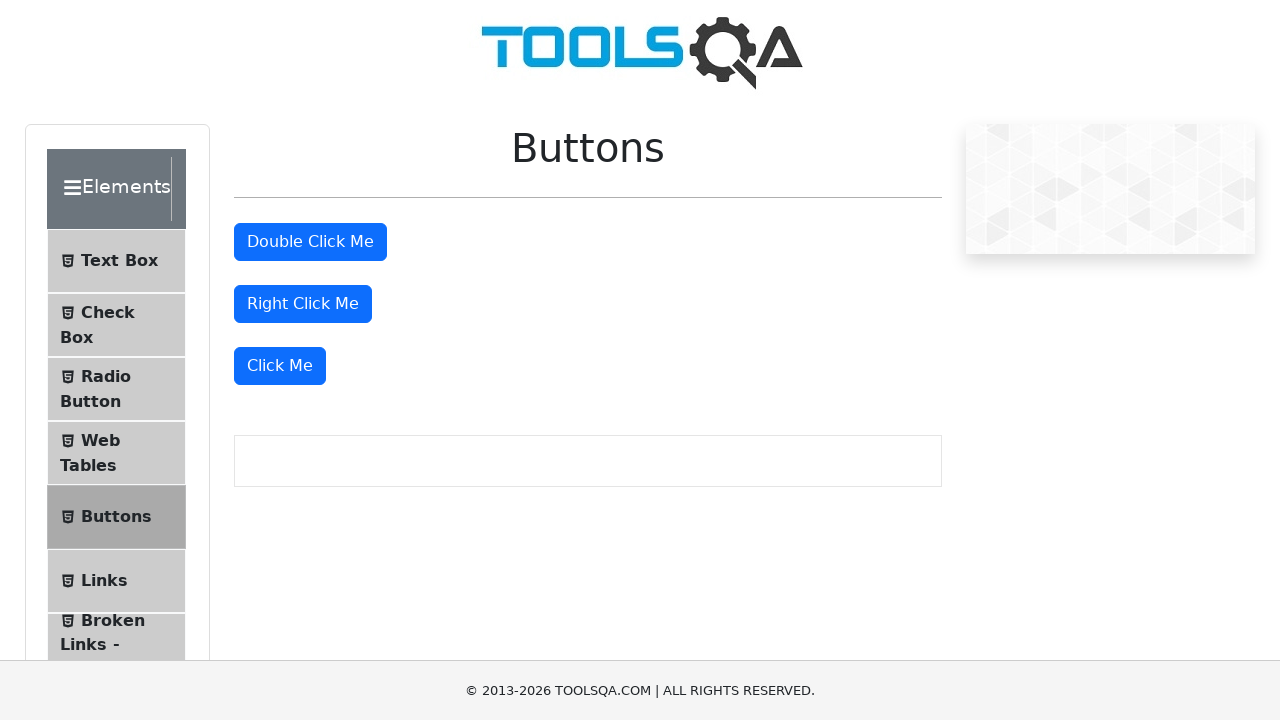

Double-clicked the 'Double Click Me' button at (310, 242) on #doubleClickBtn
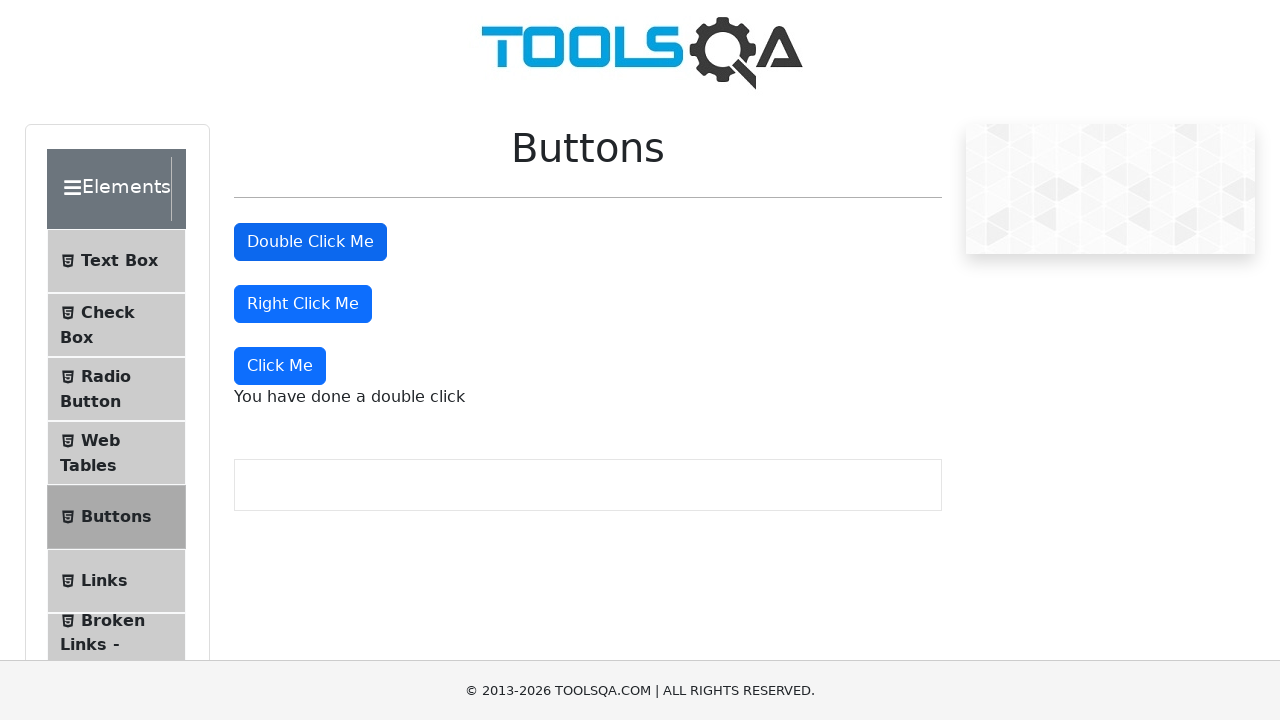

Waited for double-click success message to appear
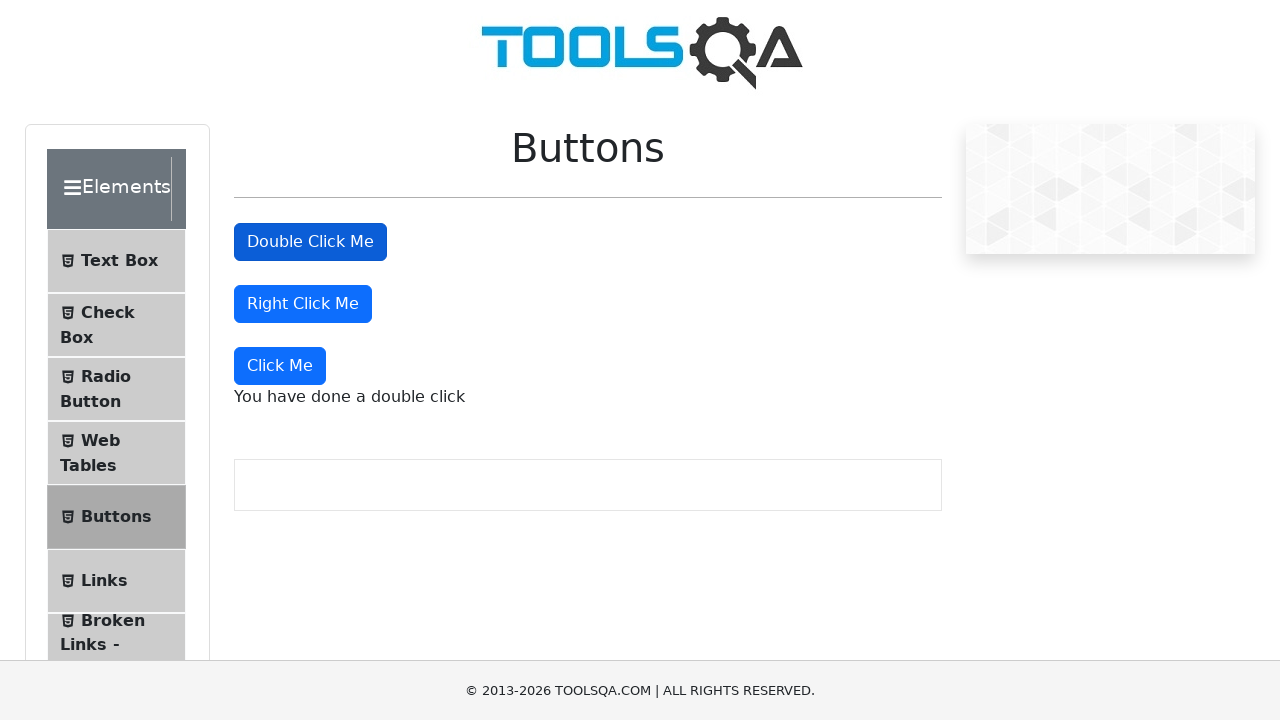

Verified double-click success message contains expected text
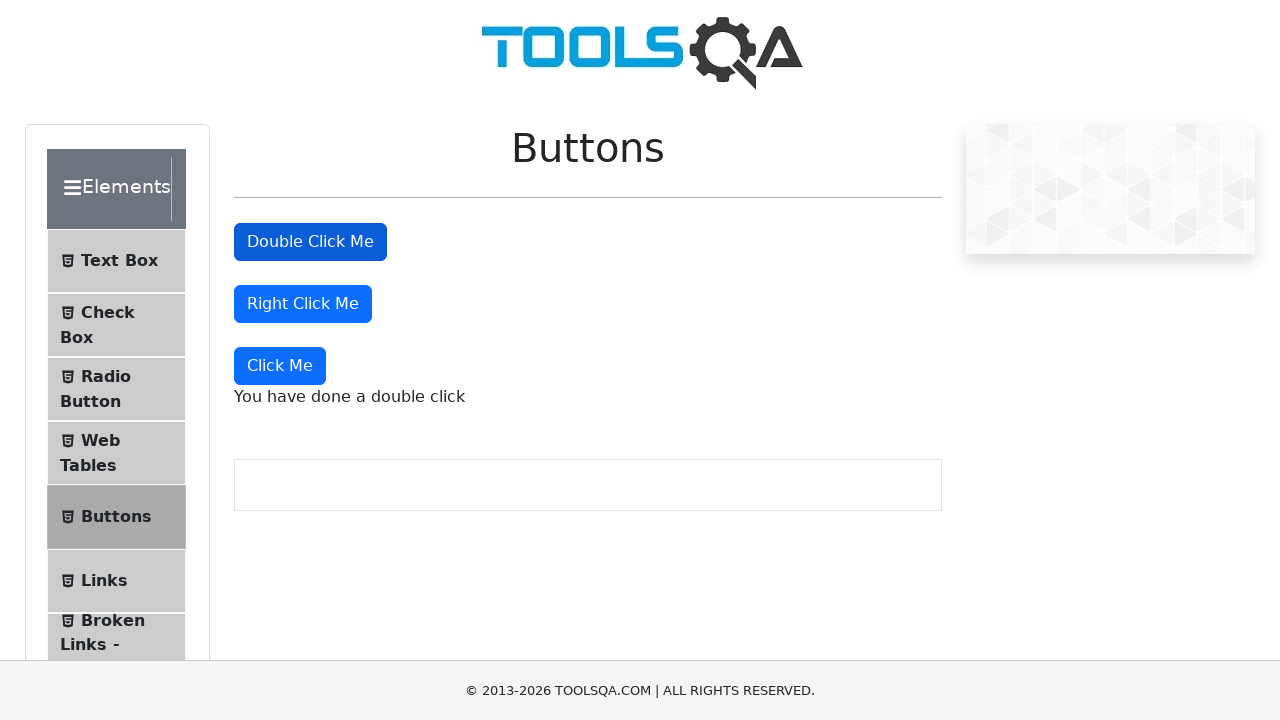

Right-clicked the 'Right Click Me' button at (303, 304) on #rightClickBtn
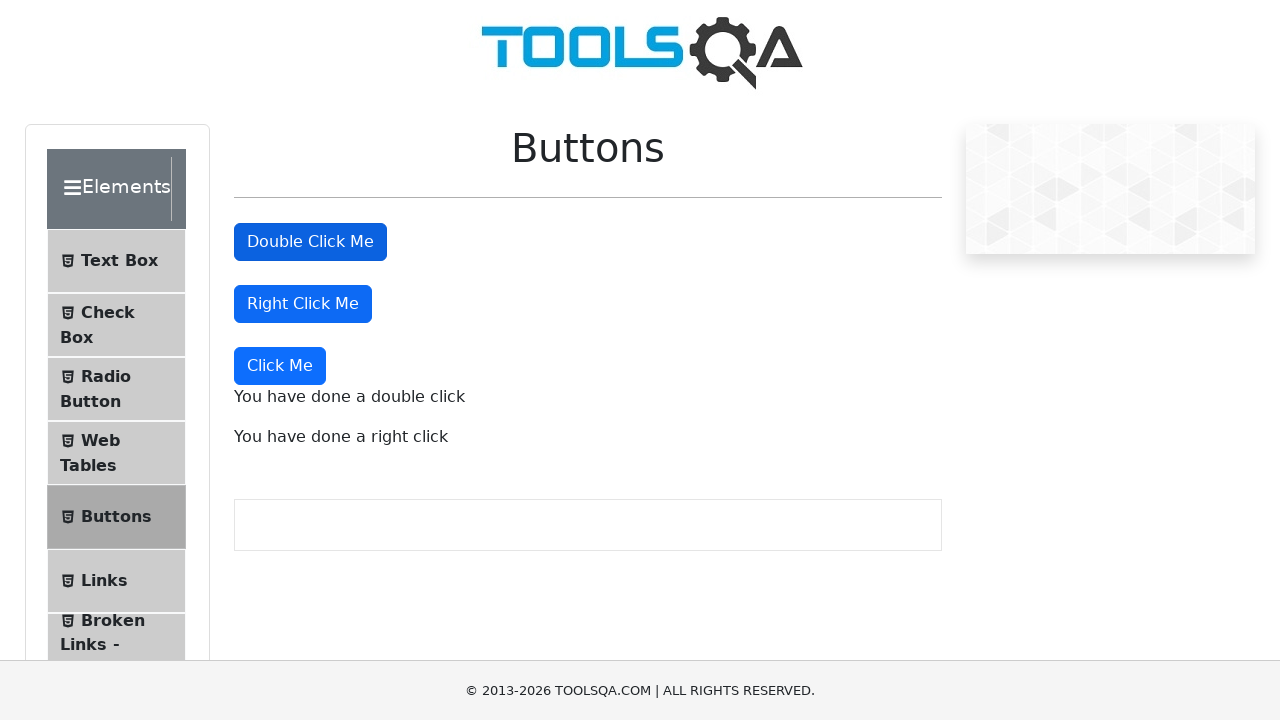

Waited for right-click success message to appear
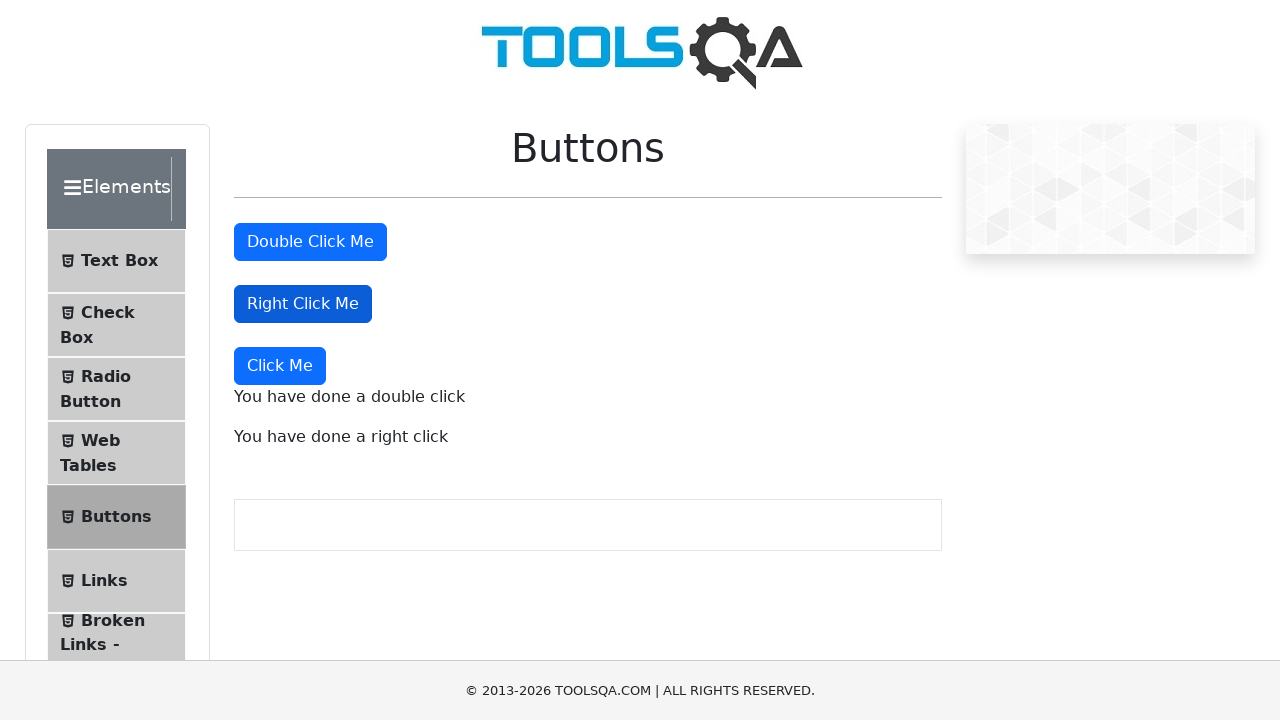

Verified right-click success message contains expected text
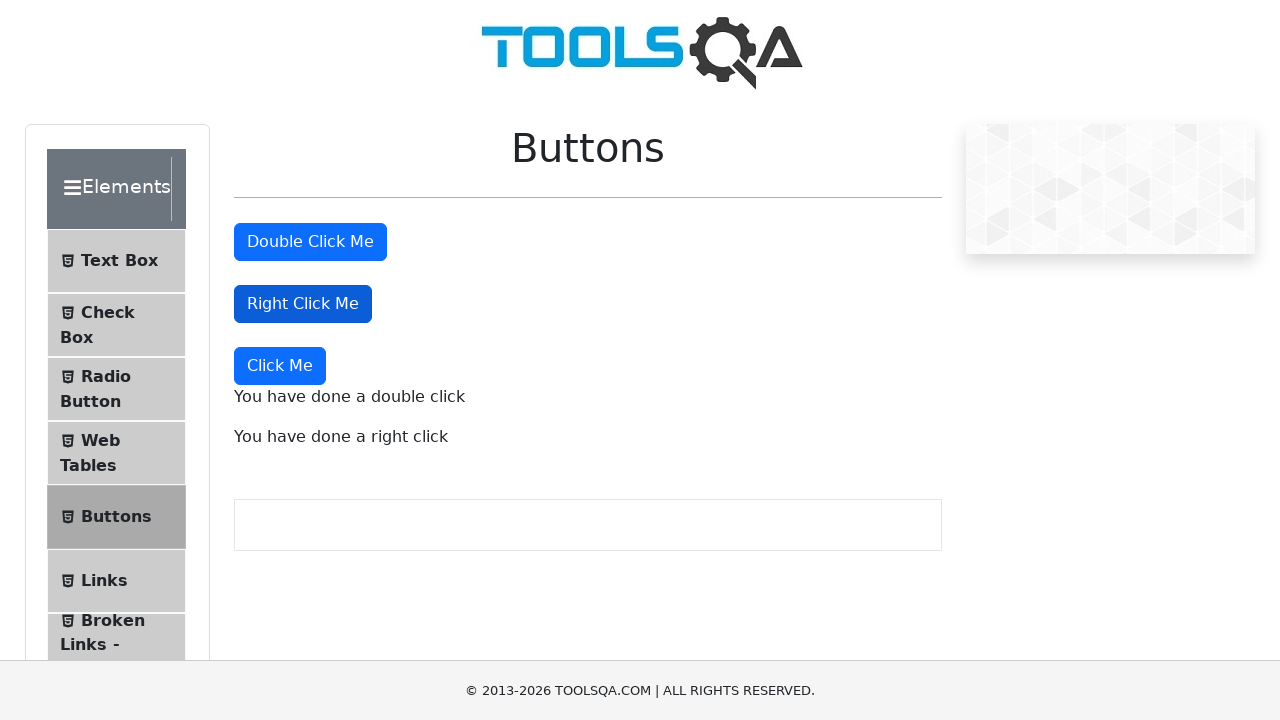

Clicked the dynamic 'Click Me' button at (280, 366) on button:has-text('Click Me') >> nth=-1
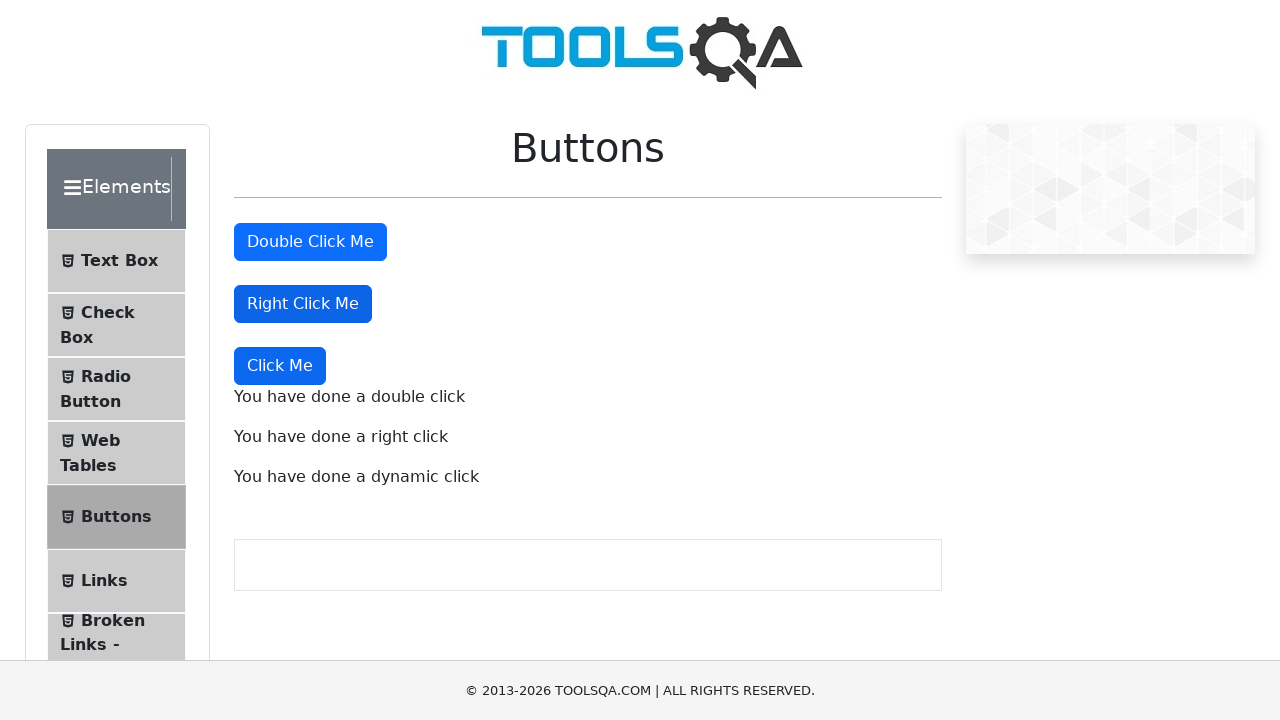

Waited for dynamic click success message to appear
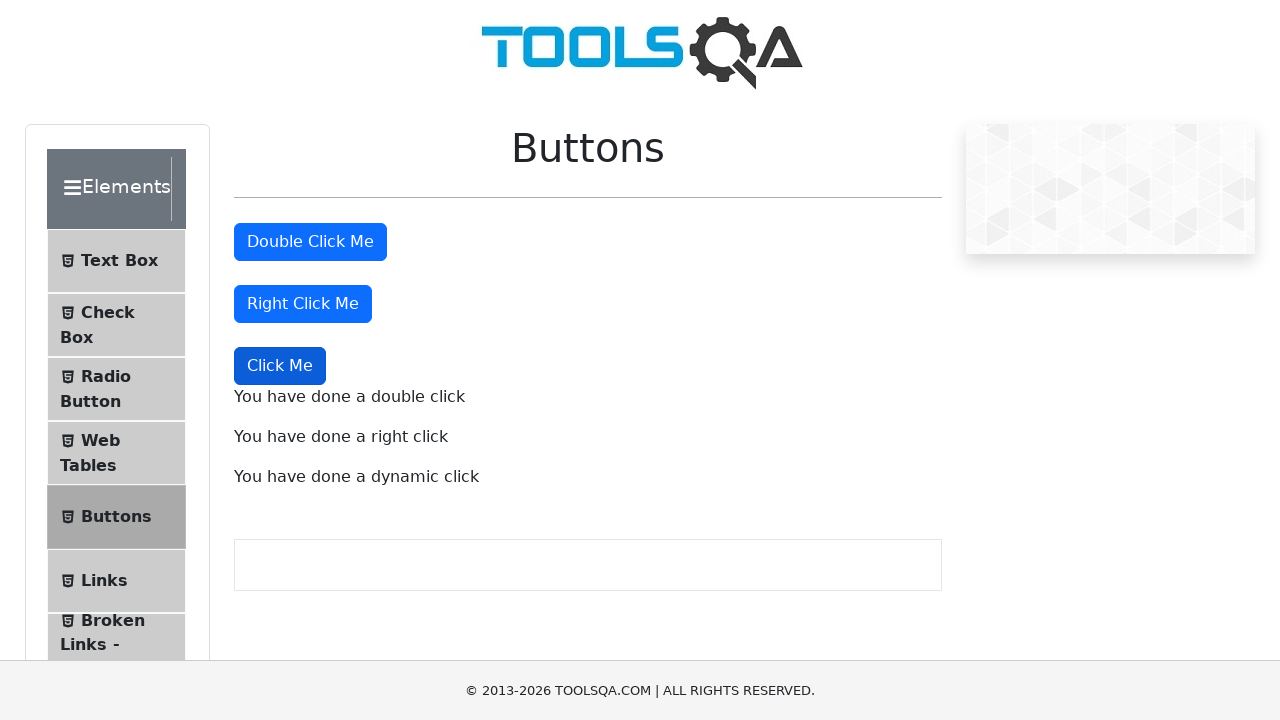

Verified dynamic click success message contains expected text
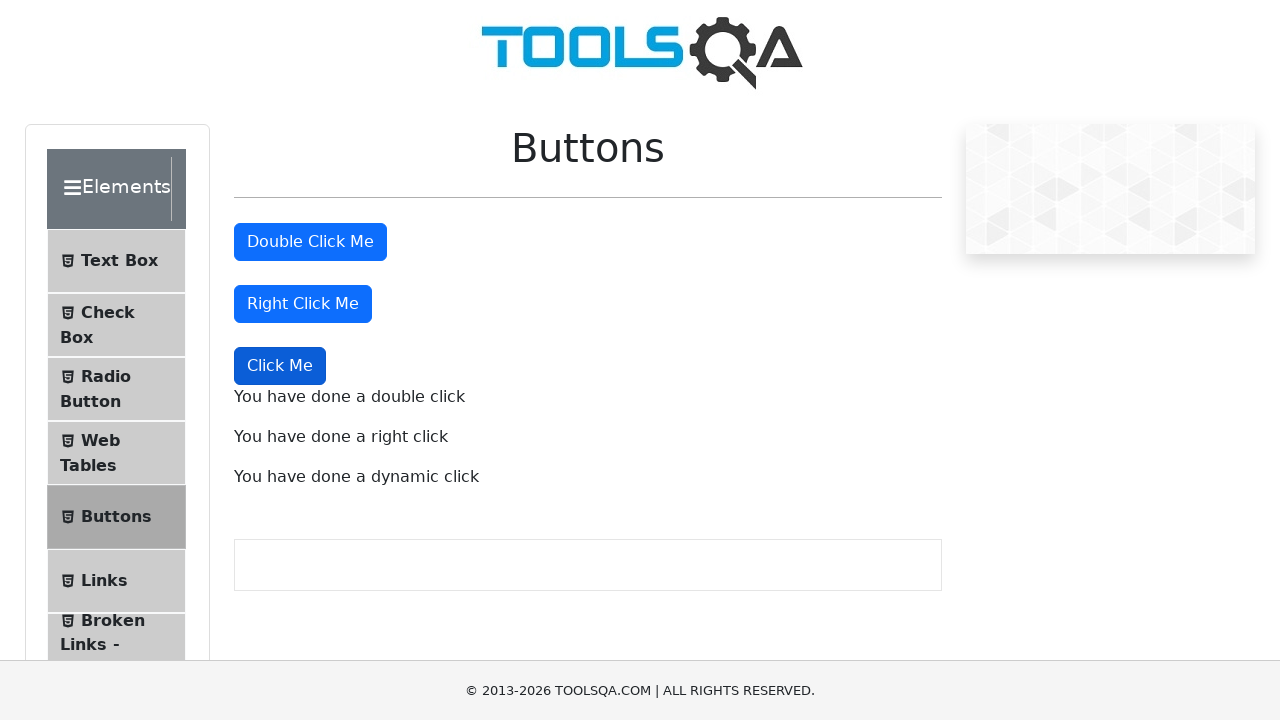

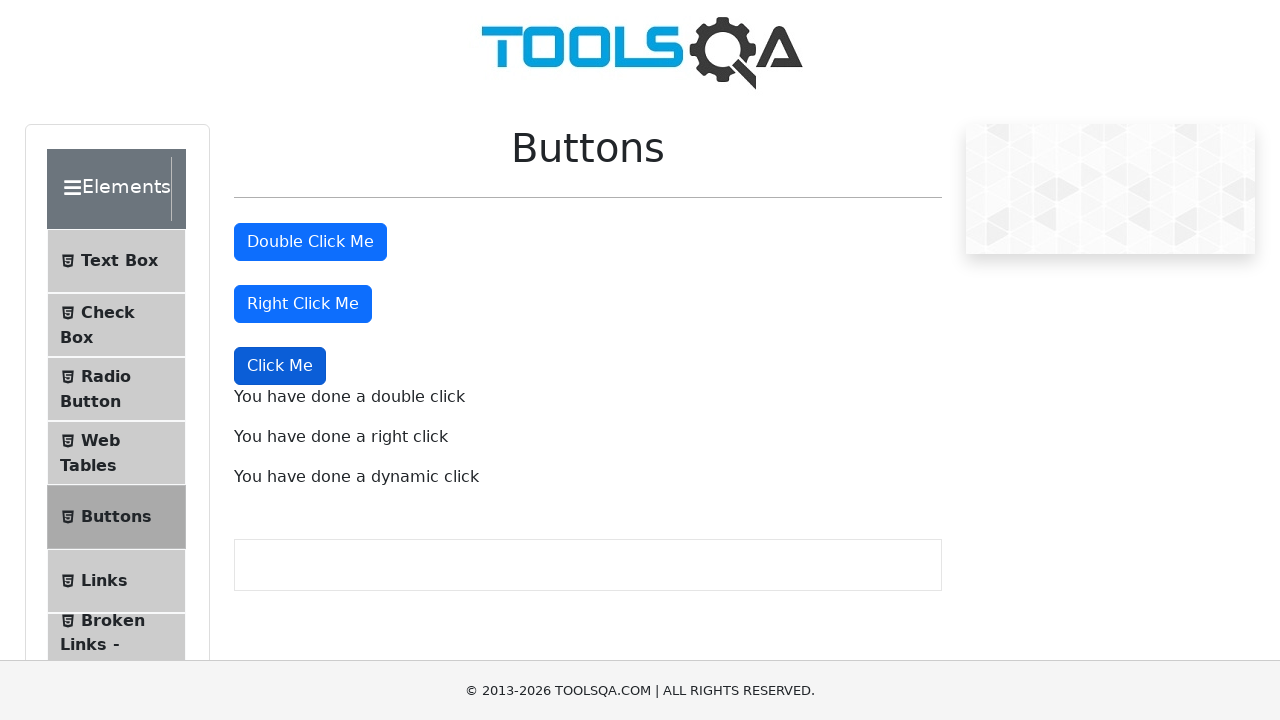